Navigates to a form page and fills in the username field with text

Starting URL: https://demoqa.com/text-box

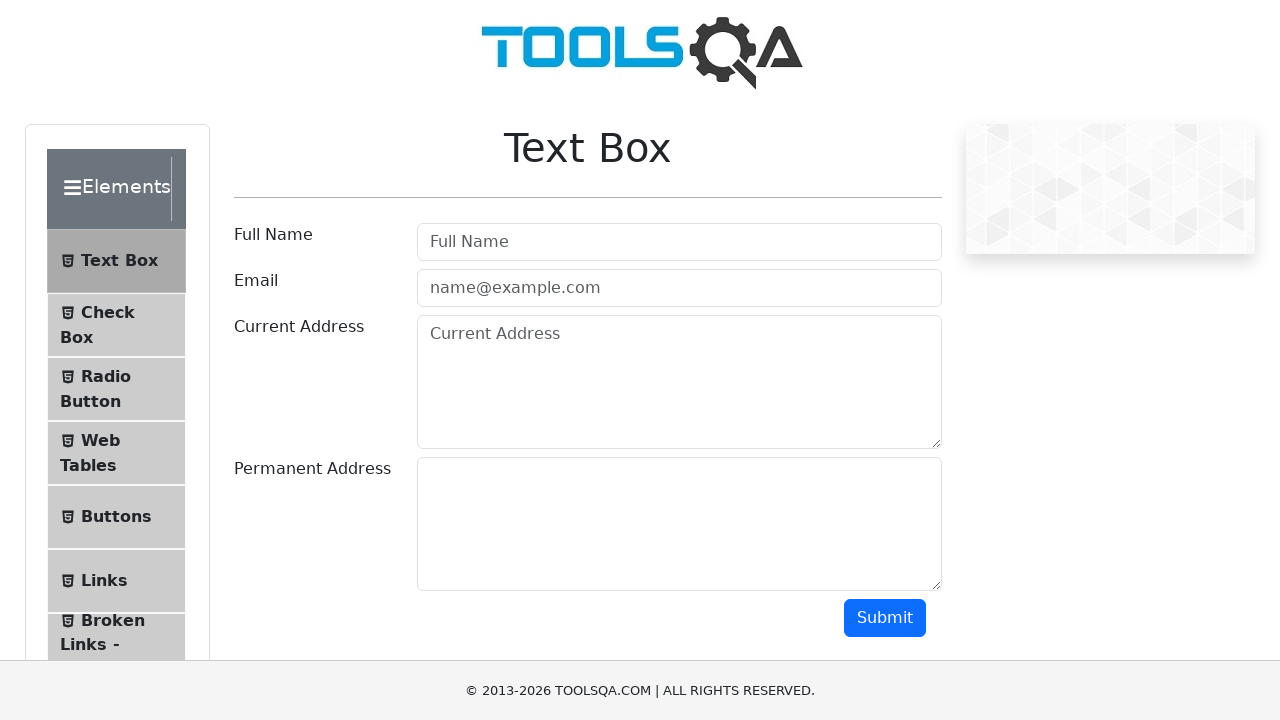

Navigated to DemoQA text box form page
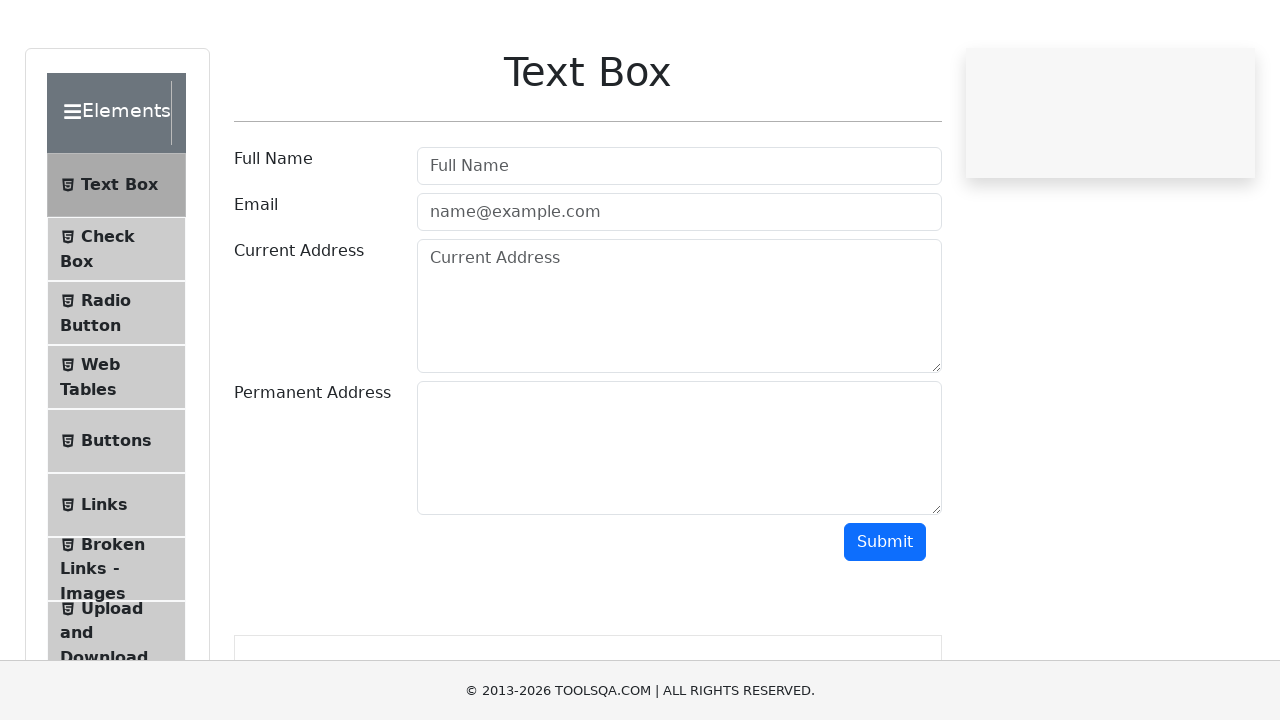

Filled username field with 'Hello world' on #userName
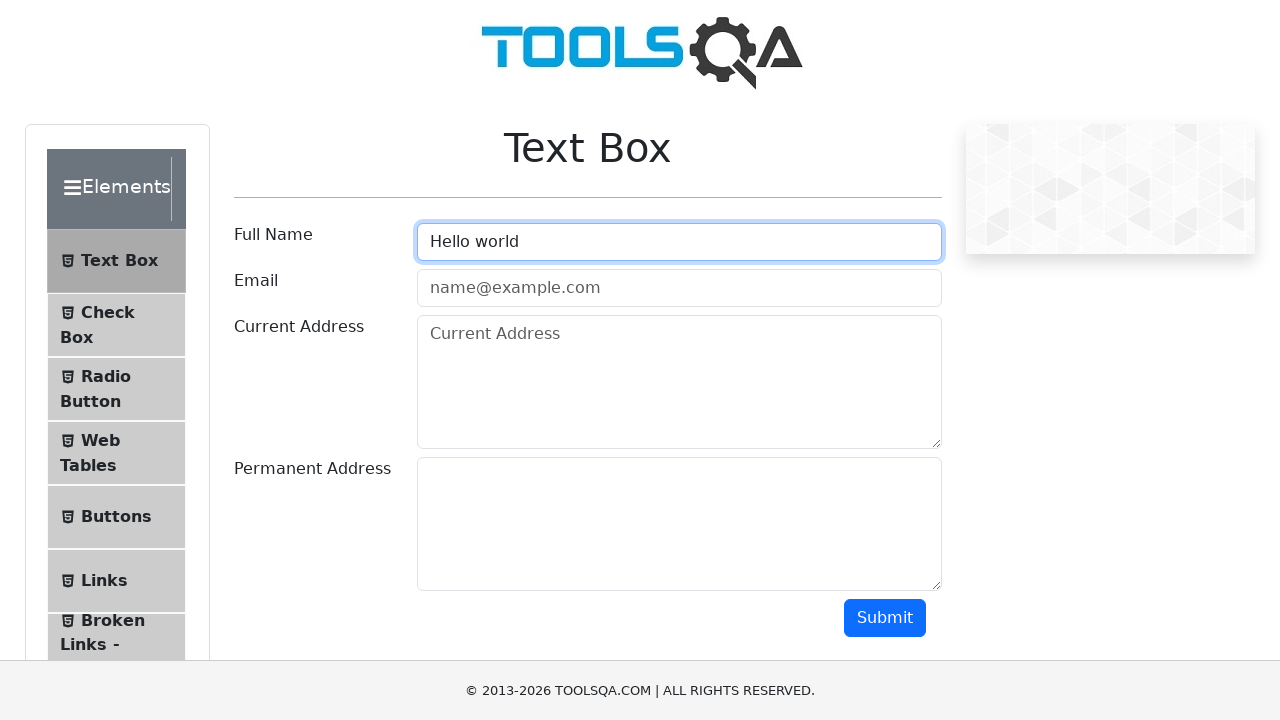

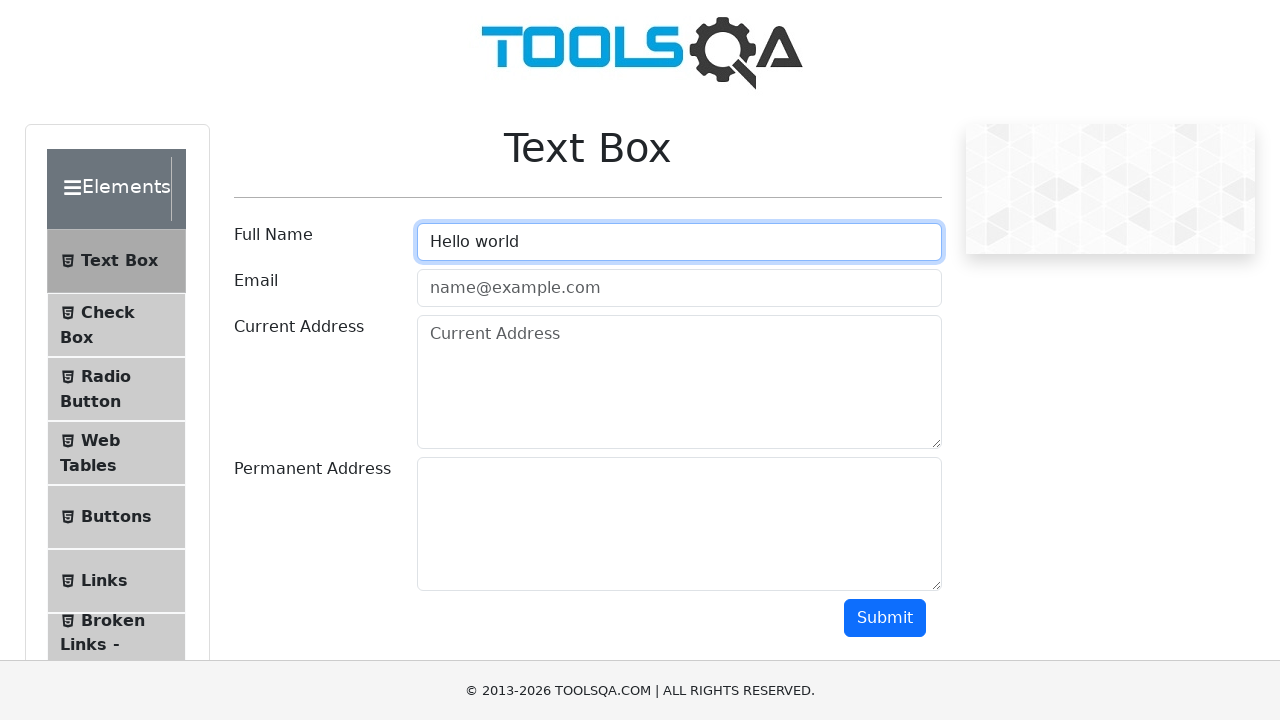